Tests sorting the Due column using semantic class selectors on the second table with helpful markup

Starting URL: http://the-internet.herokuapp.com/tables

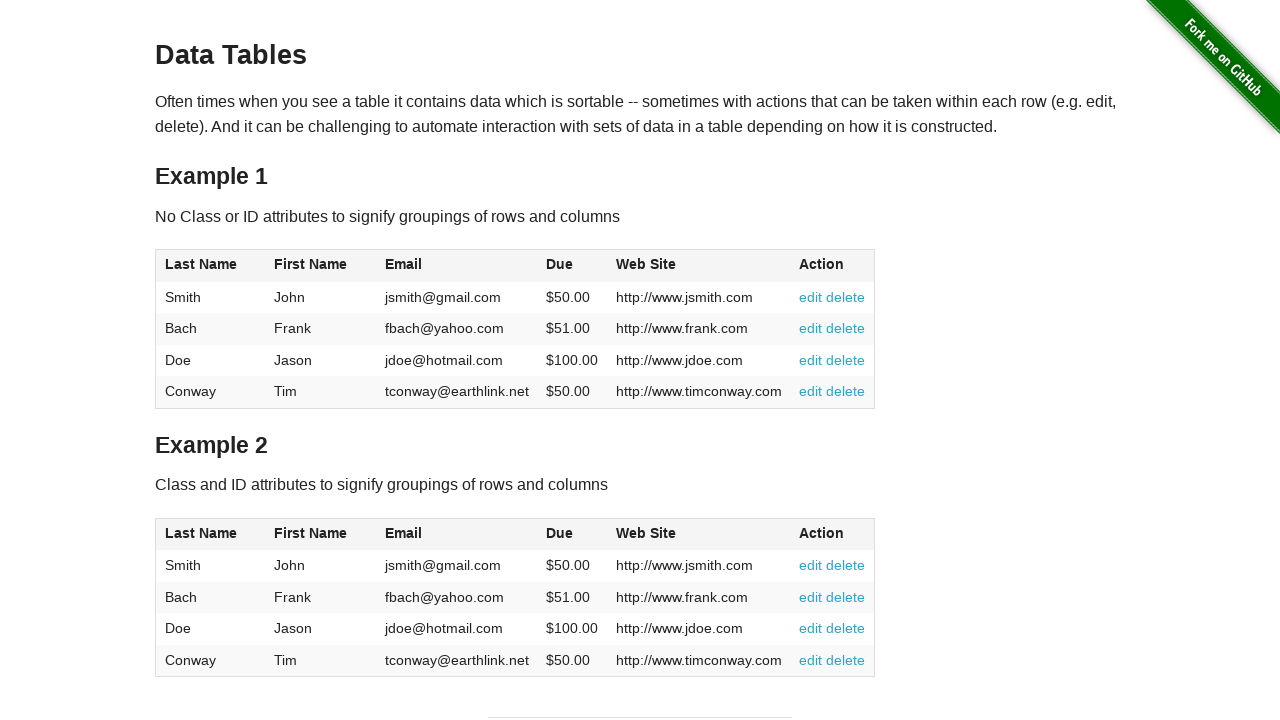

Clicked Due column header in table 2 using semantic class selector at (560, 533) on #table2 thead .dues
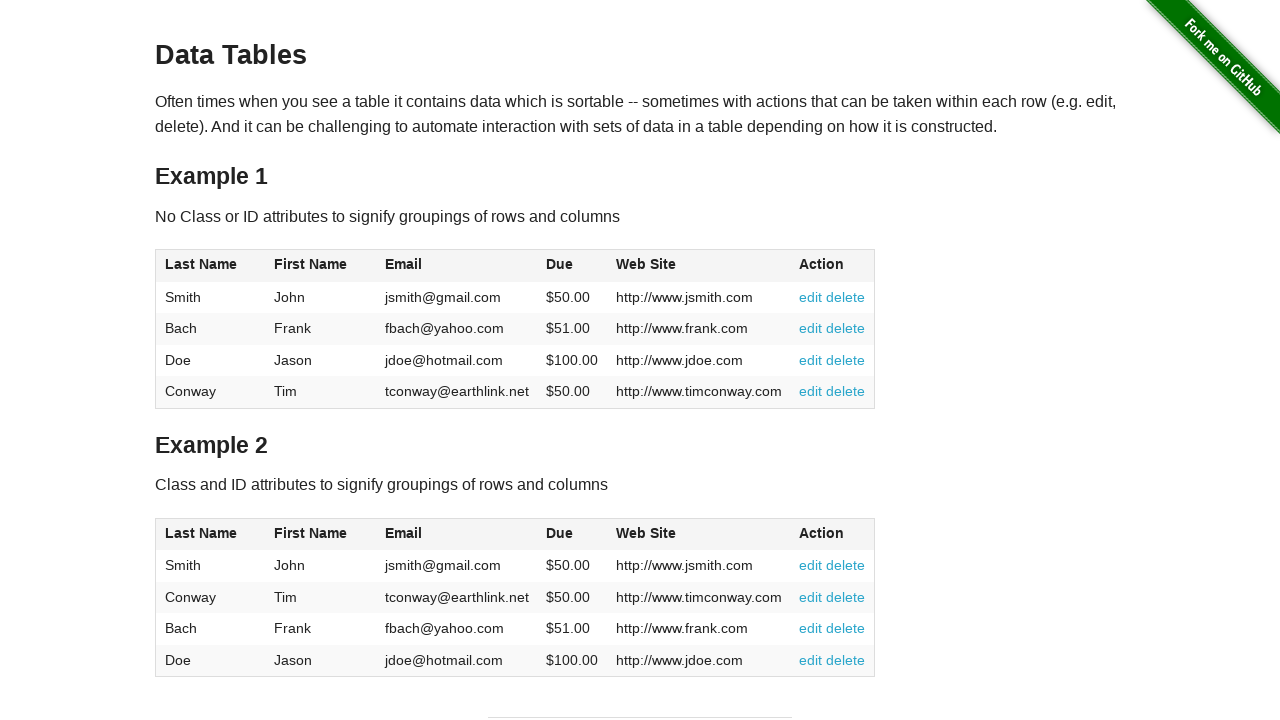

Waited for Due column values to load in table 2 body
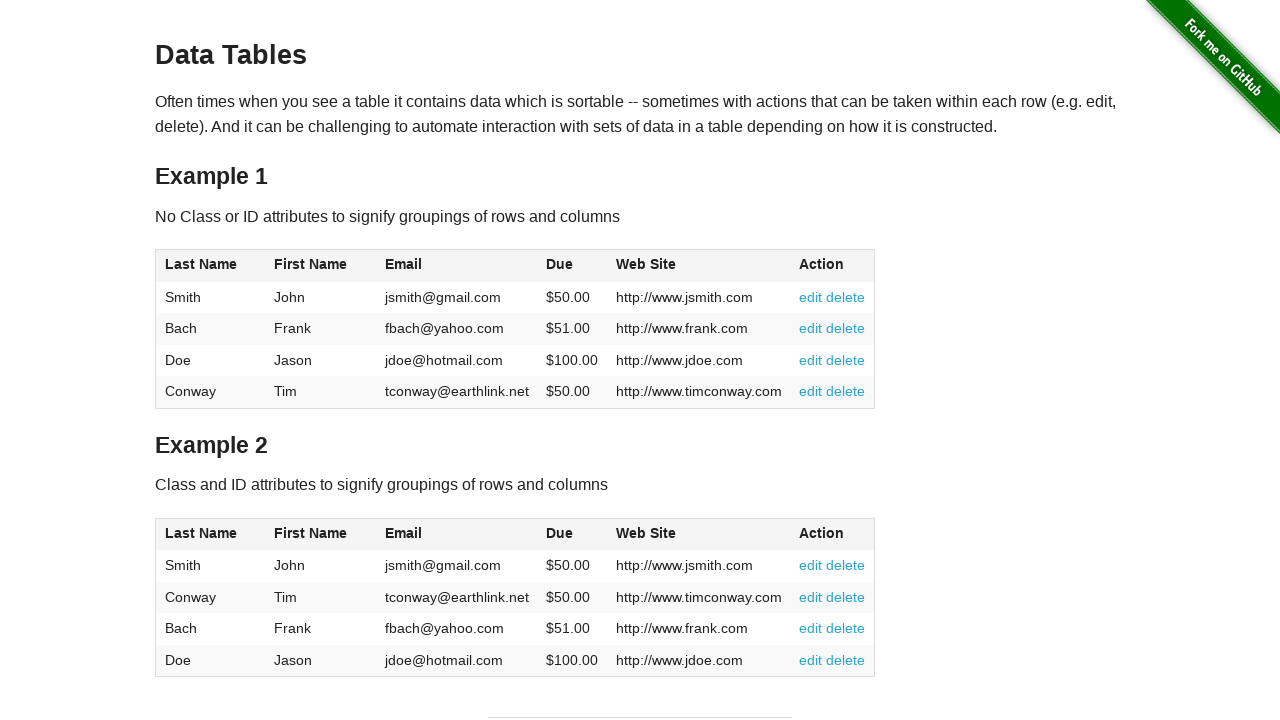

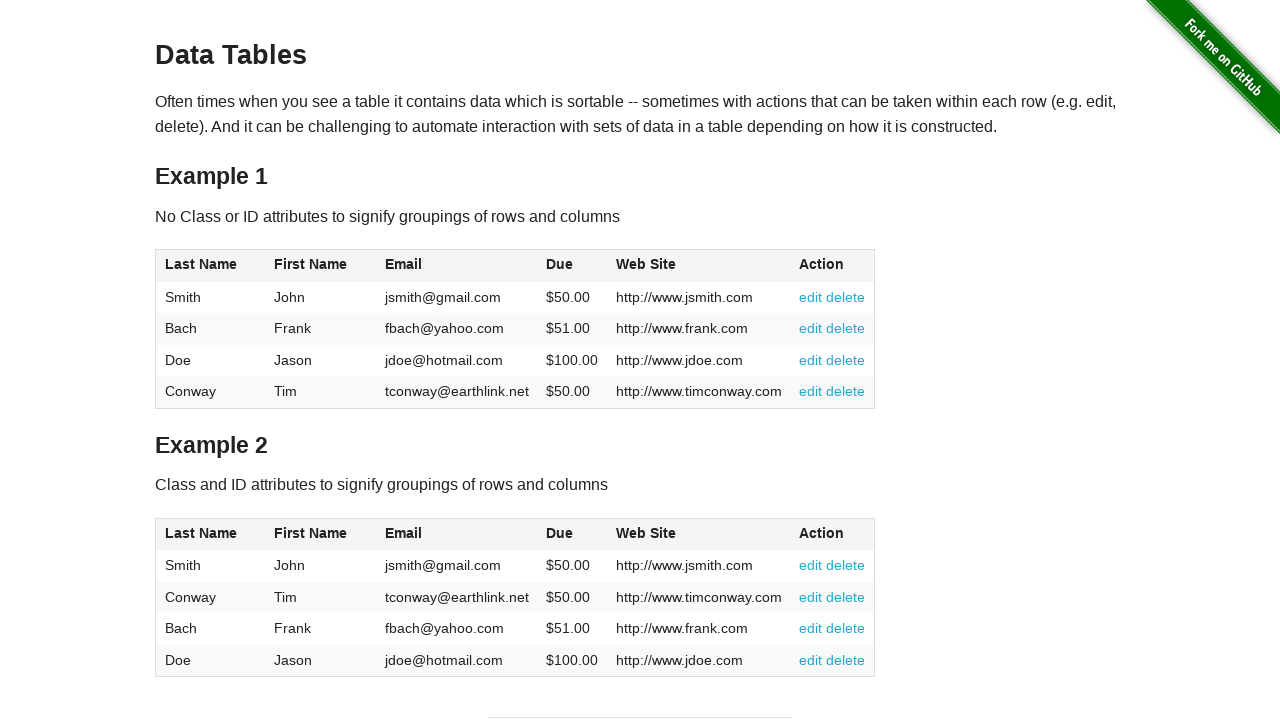